Tests a text box form by filling in name, email, and address fields, submitting the form, and verifying the displayed output matches the input

Starting URL: https://demoqa.com/text-box

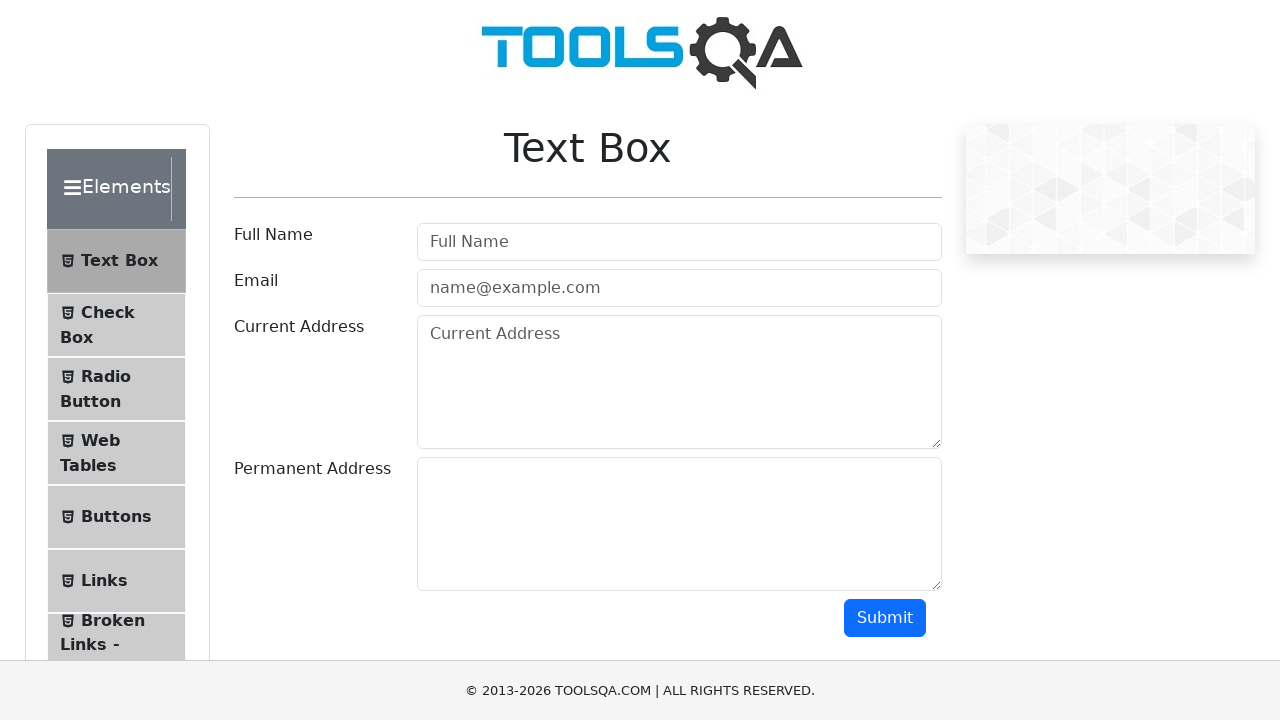

Located all form control text boxes on the page
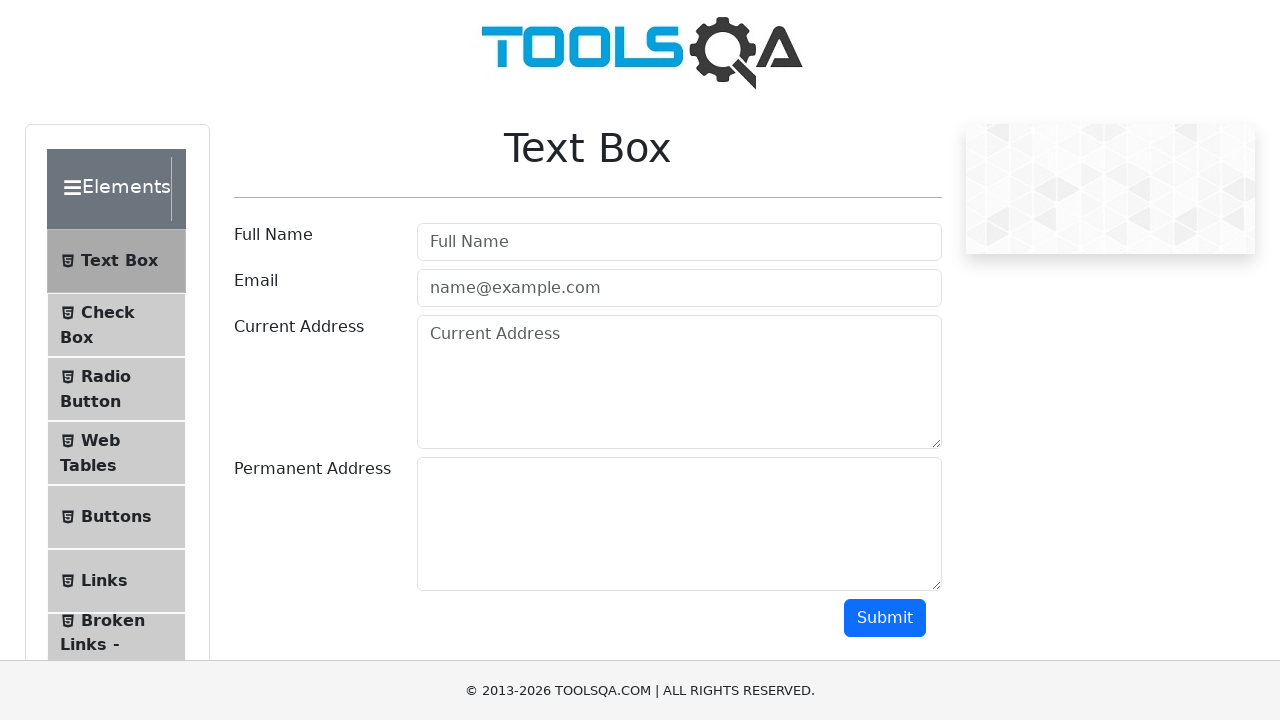

Filled name field with 'Niamul Hasan' on .form-control >> nth=0
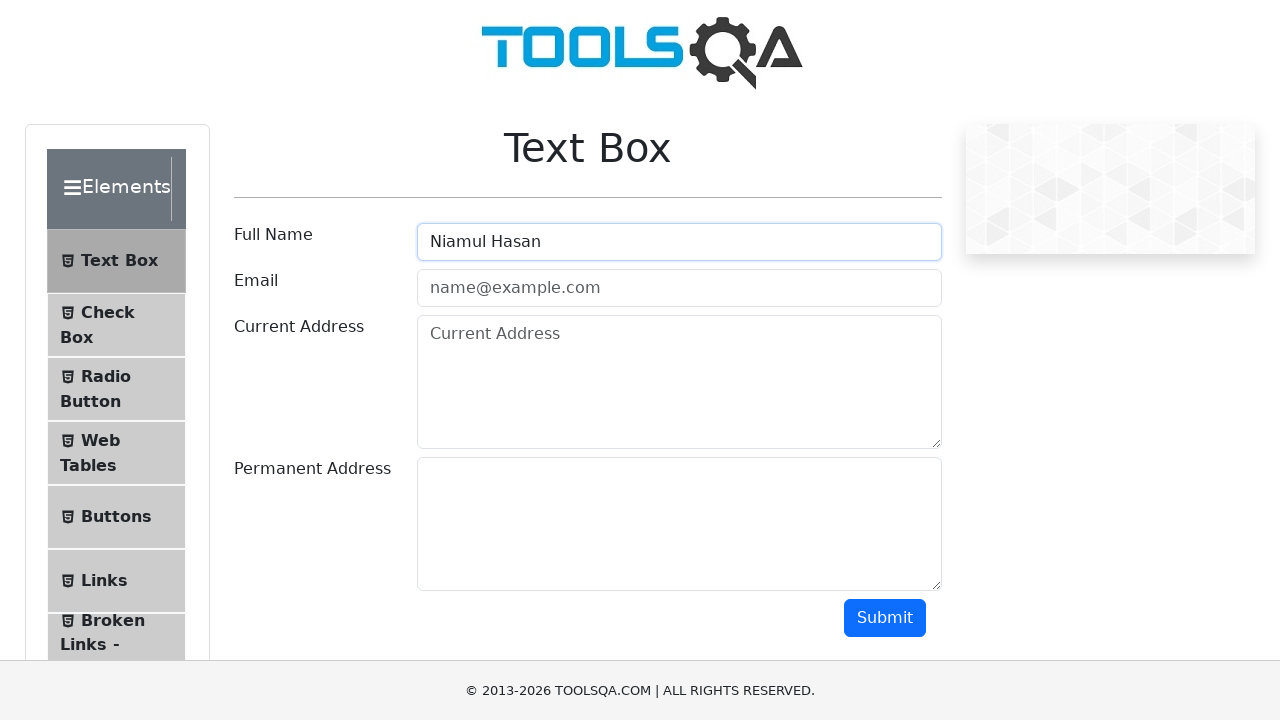

Filled email field with 'niamulhassan64@gmail.com' on .form-control >> nth=1
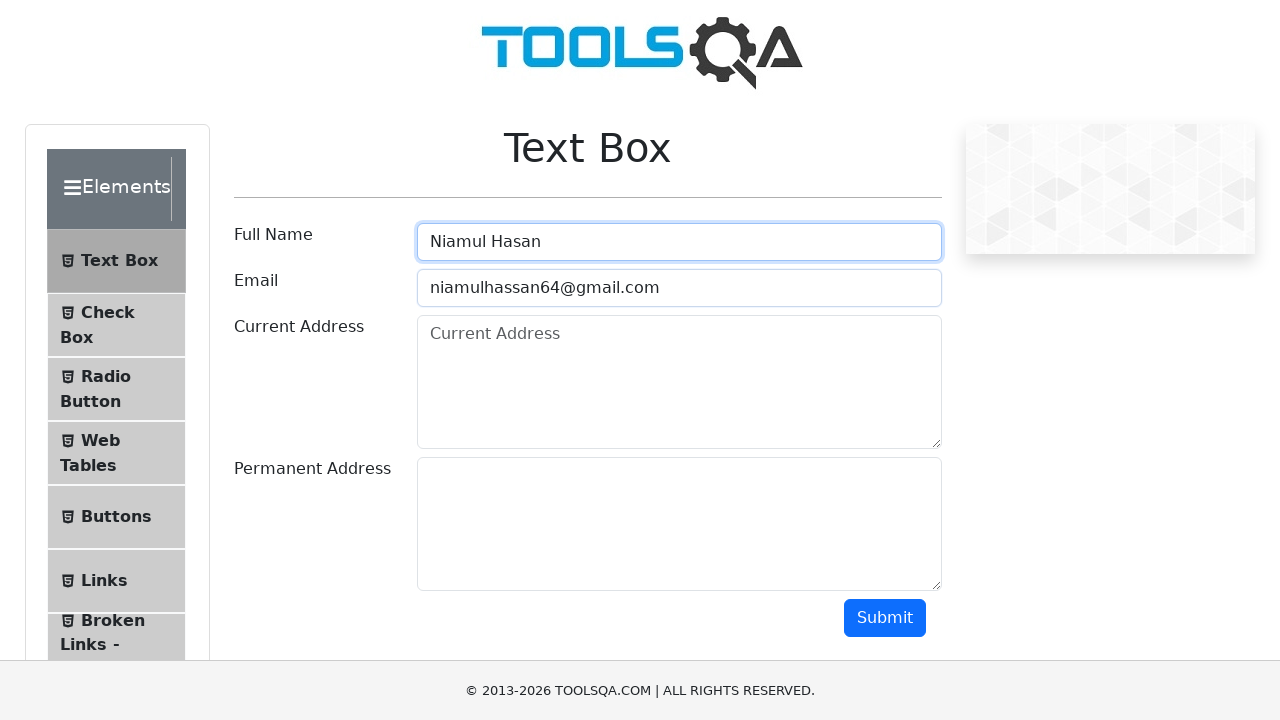

Filled address field with 'Puran Kochukhet, Dhaka Cant.,Dhaka-1206' on .form-control >> nth=2
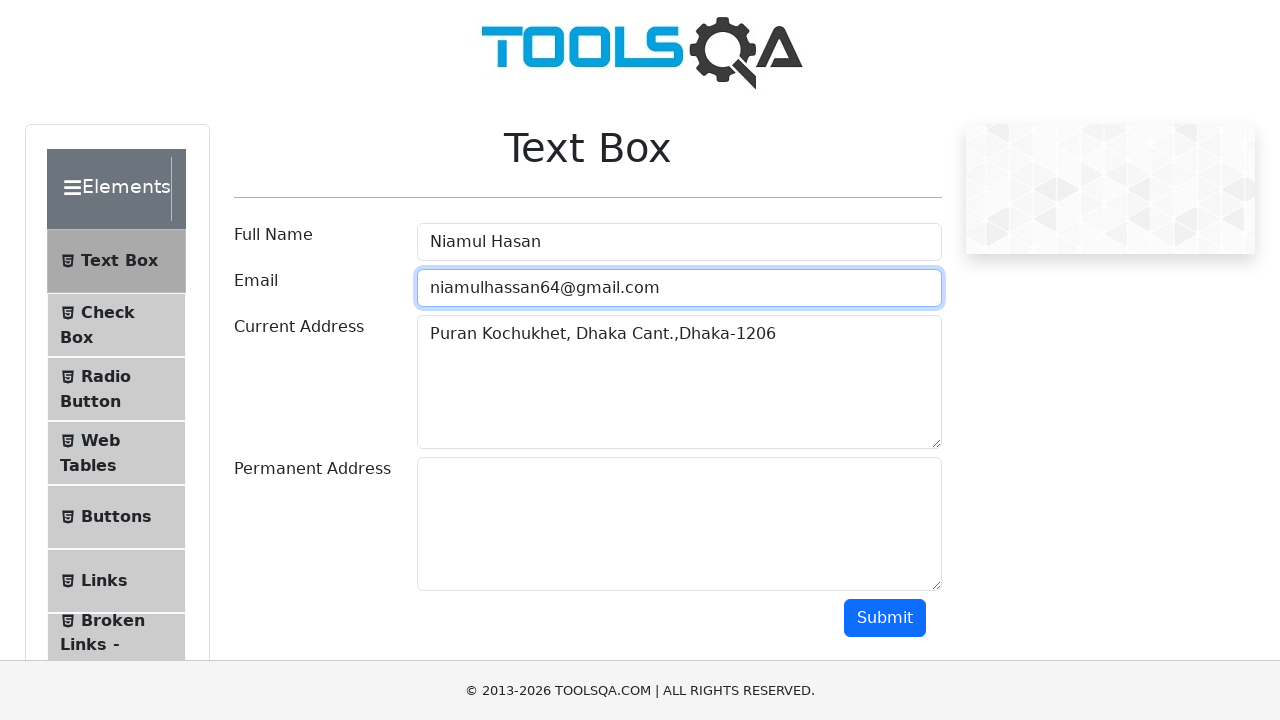

Filled permanent address field with 'Puran Kochukhet, Dhaka Cant.,Dhaka-1206,Bangladesh' on .form-control >> nth=3
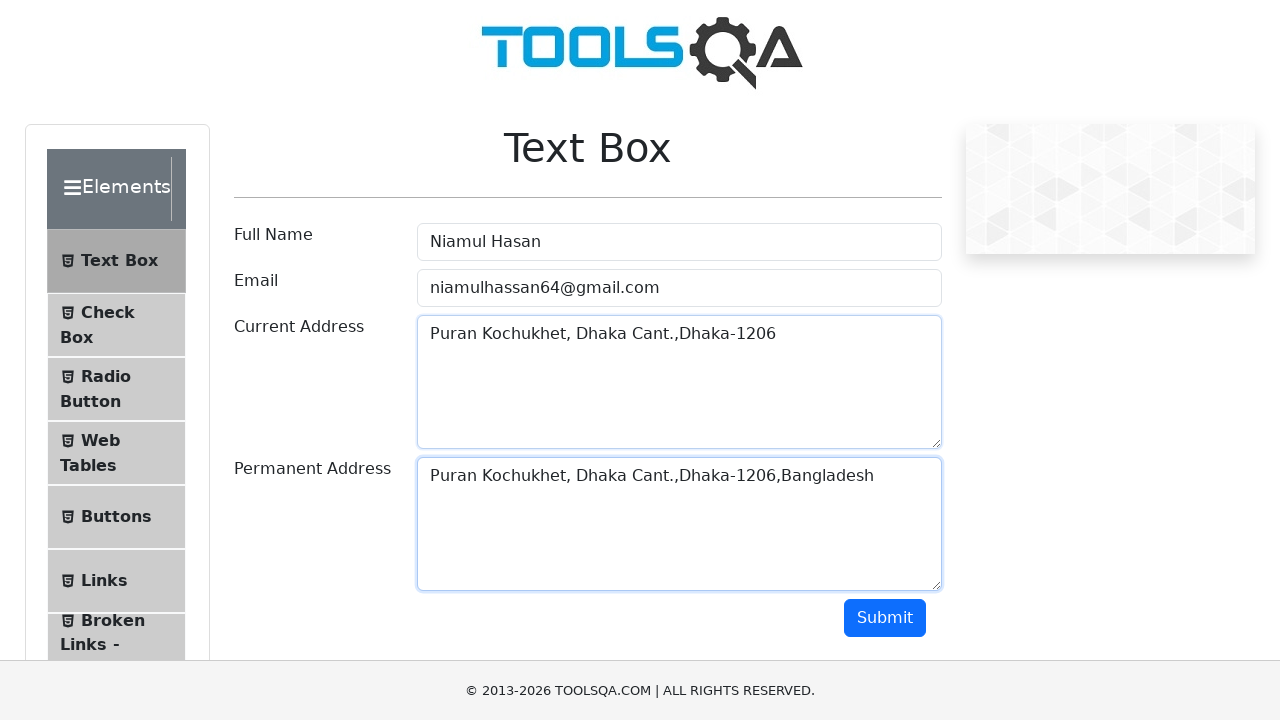

Clicked submit button to submit the form at (885, 618) on #submit
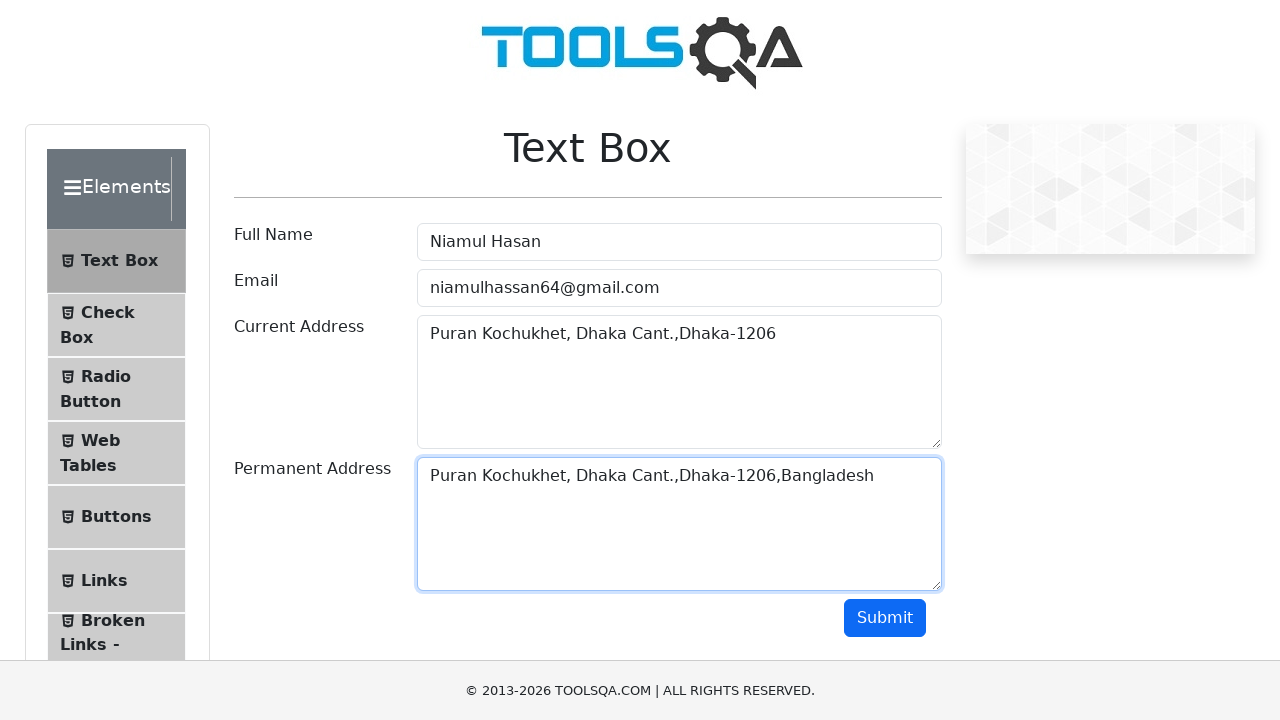

Form submission results loaded and name field appeared
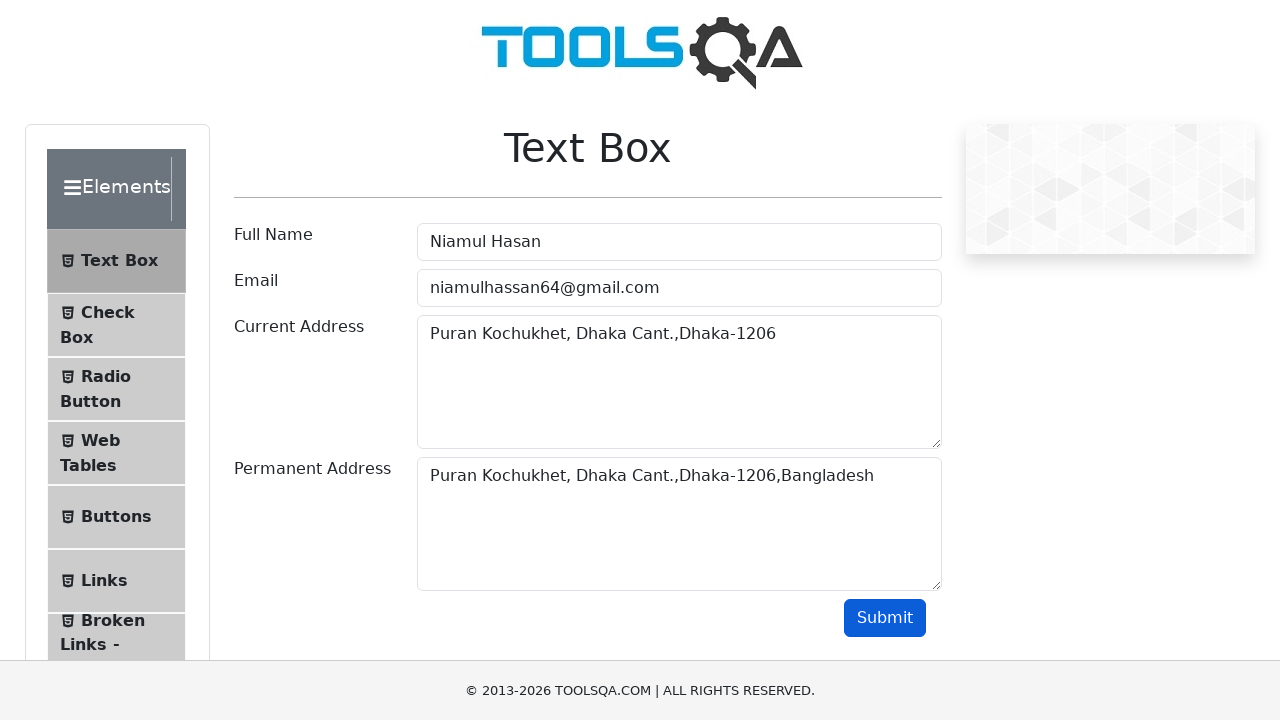

Verified name output matches input: 'Name:Niamul Hasan'
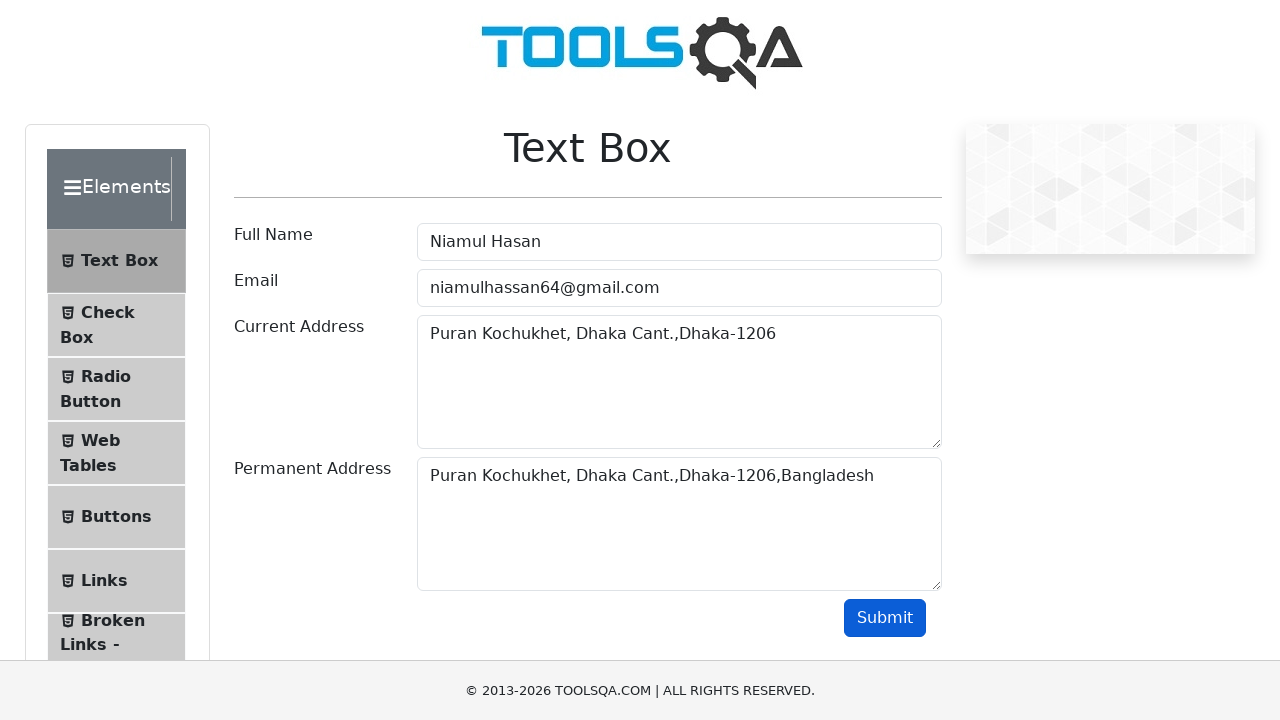

Verified email output matches input: 'Email:niamulhassan64@gmail.com'
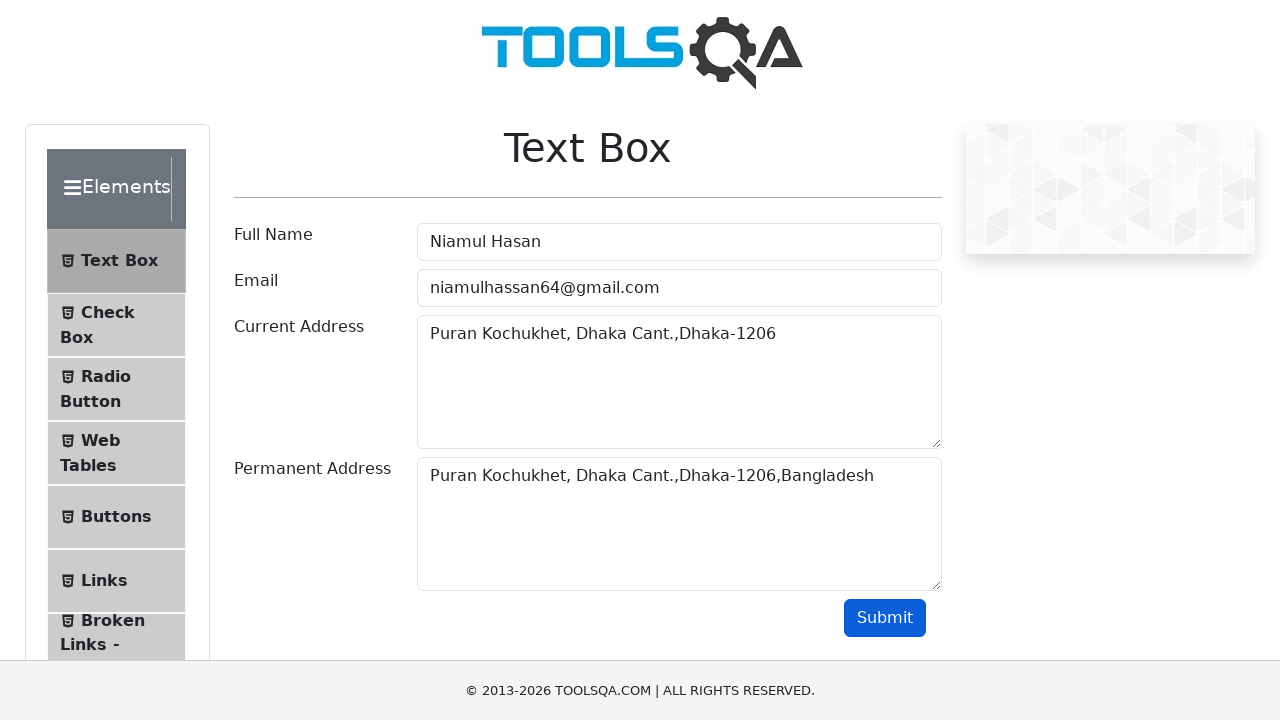

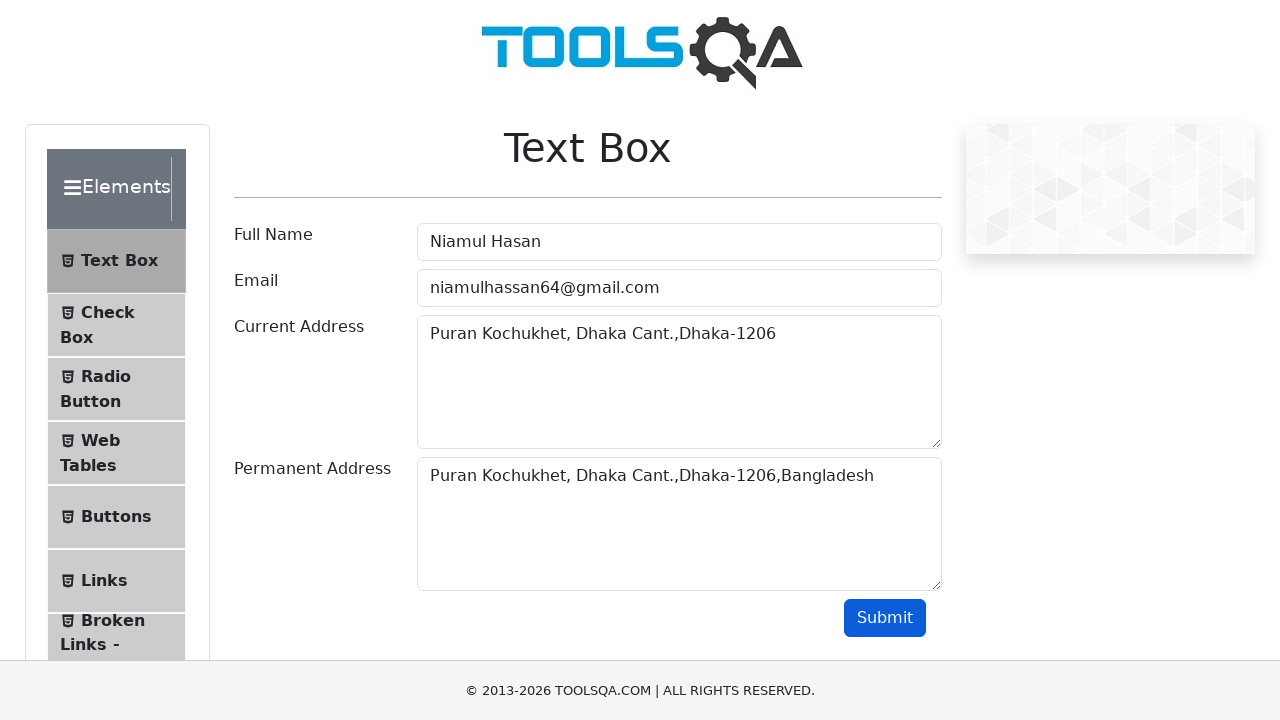